Tests login form error handling by submitting incorrect credentials and verifying the error message appears

Starting URL: https://login1.nextbasecrm.com

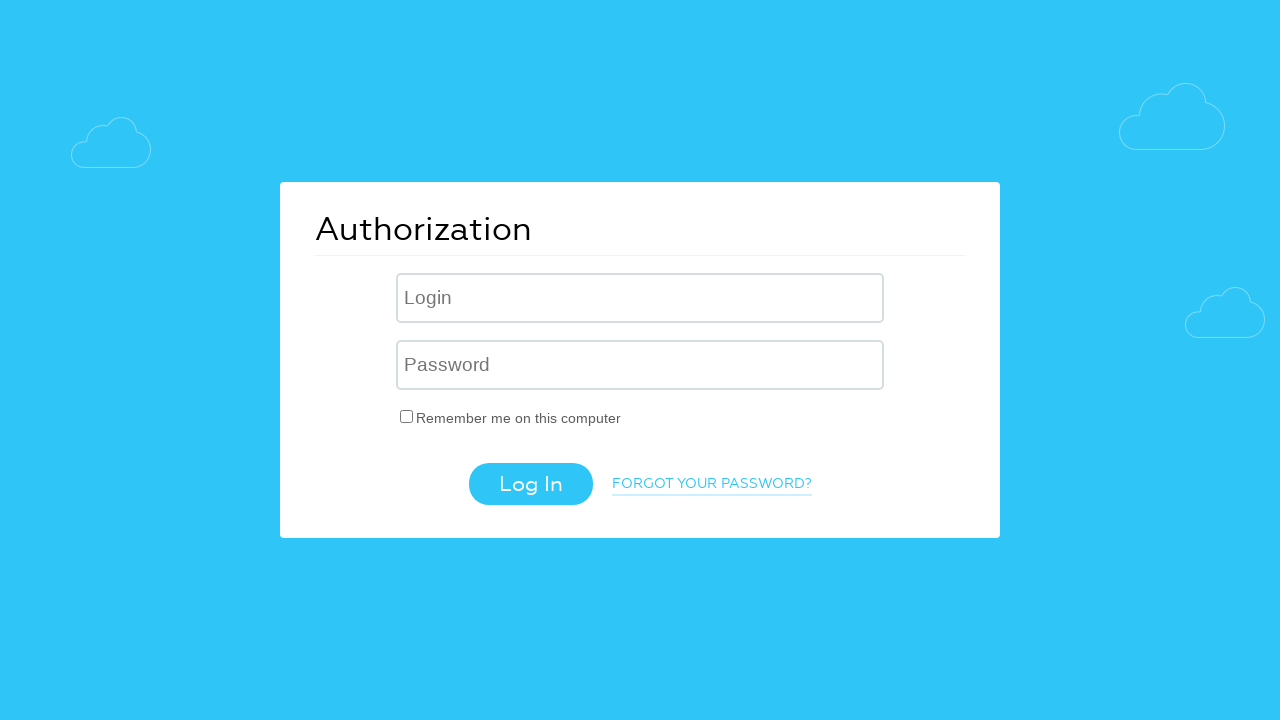

Filled username field with 'incorrect' on .login-inp
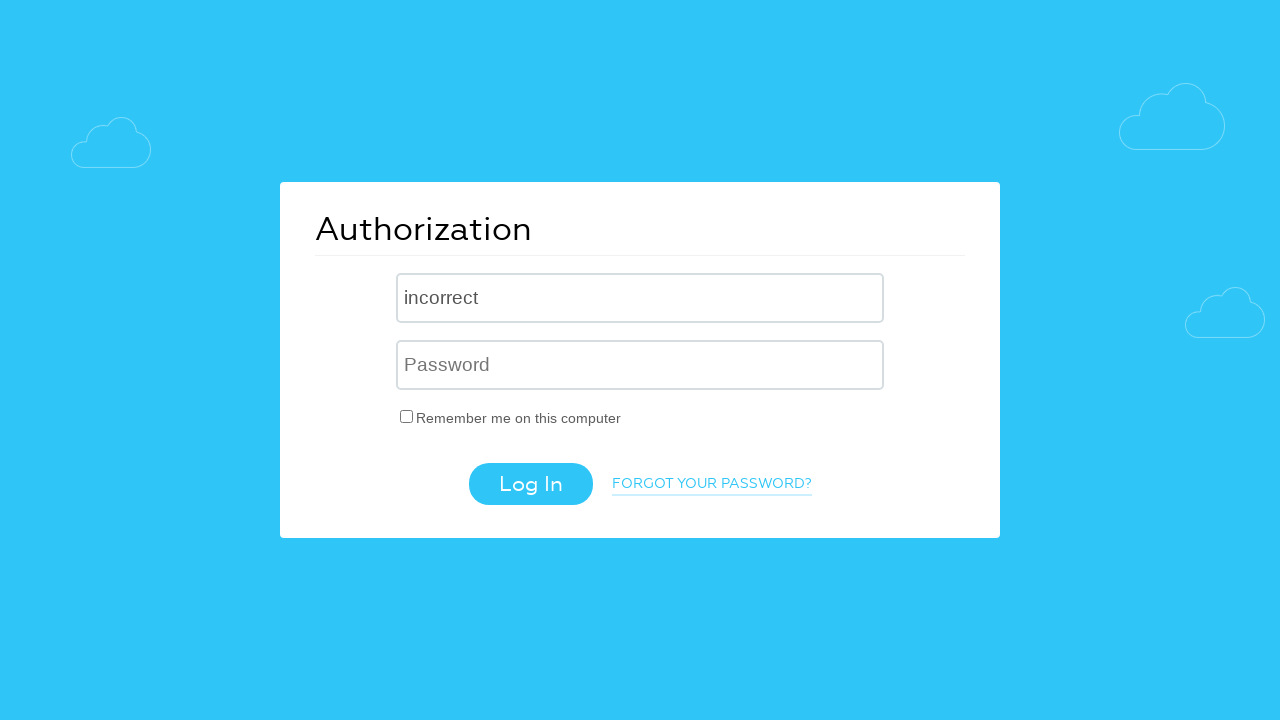

Filled password field with 'incorrect' on input[name='USER_PASSWORD']
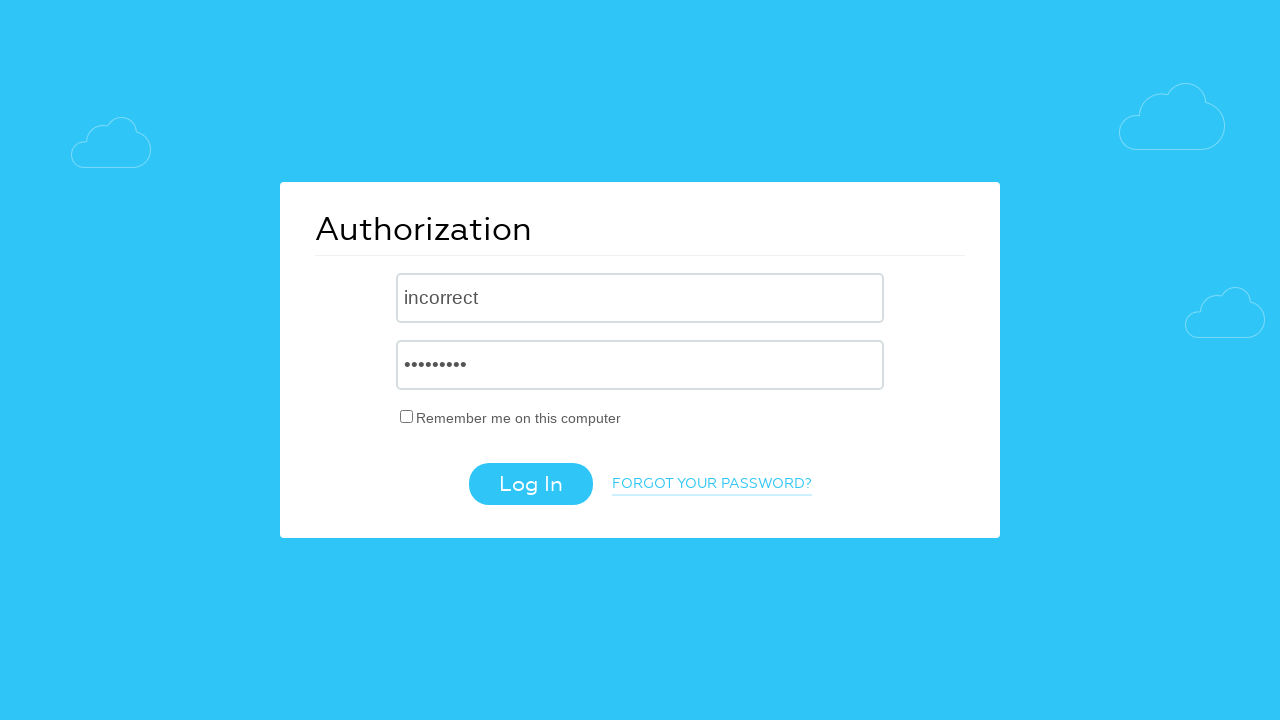

Clicked login button to submit form at (530, 484) on .login-btn
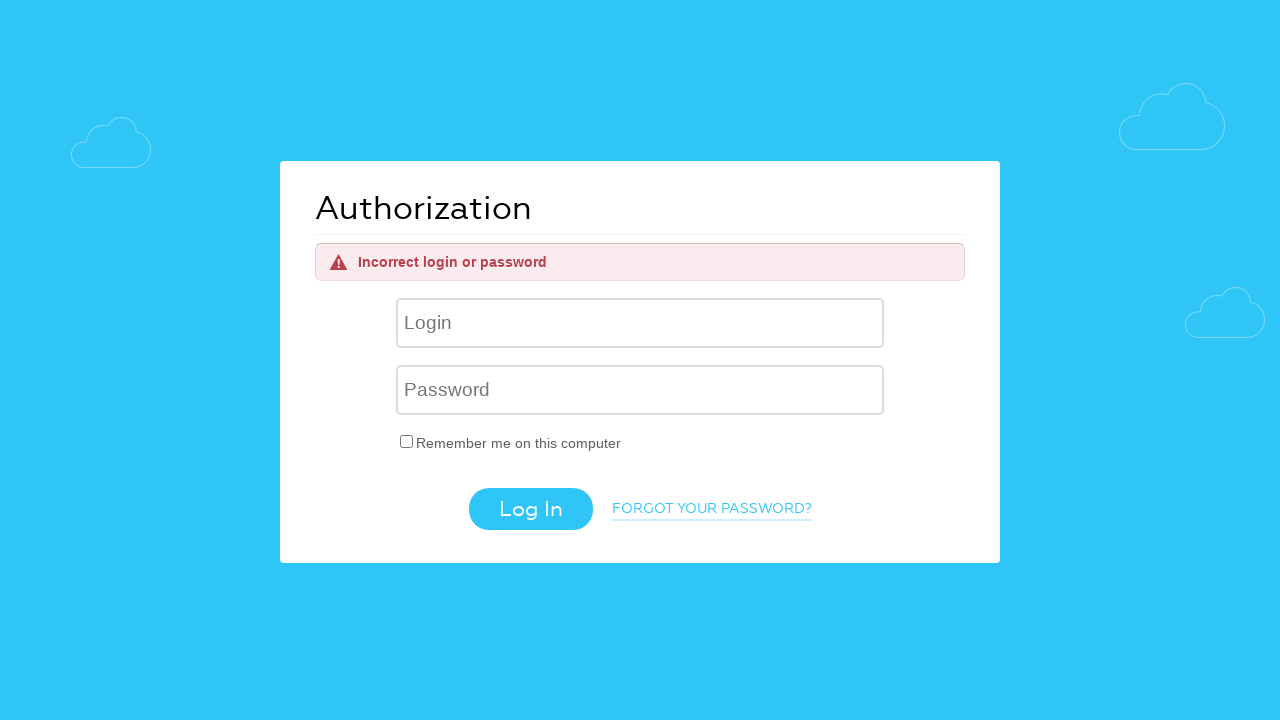

Error message element appeared
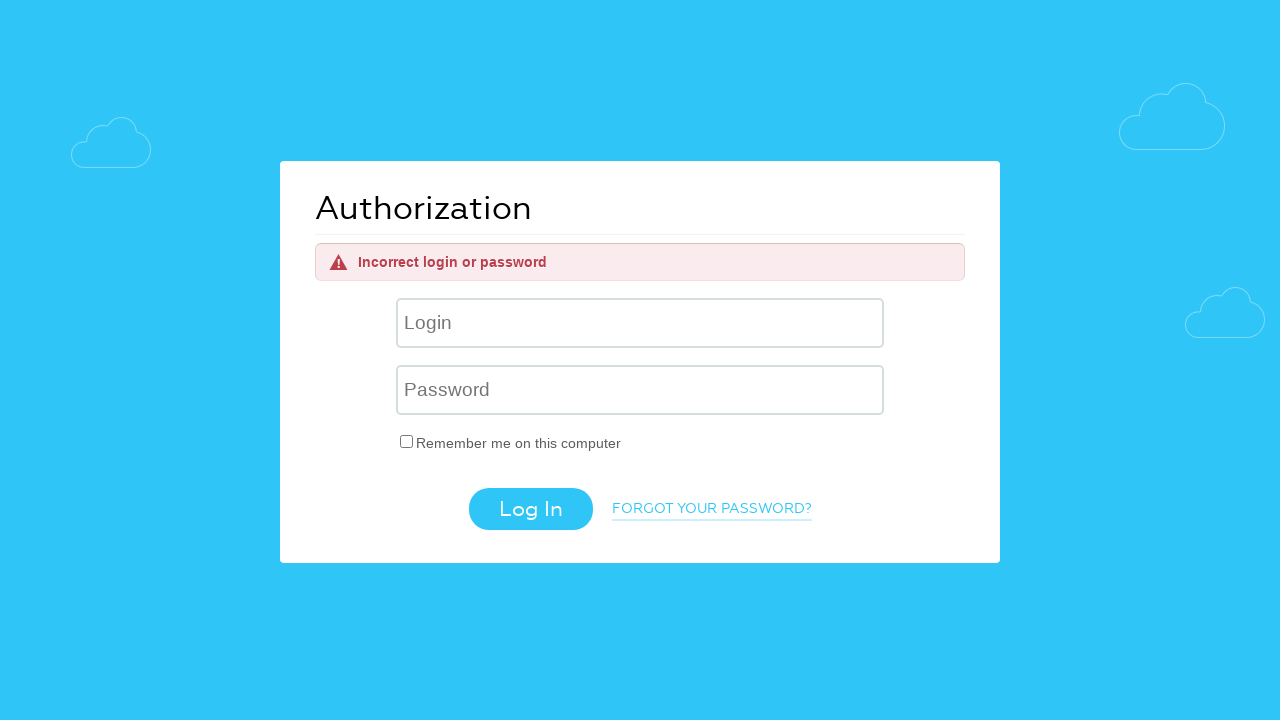

Retrieved error message text: 'Incorrect login or password'
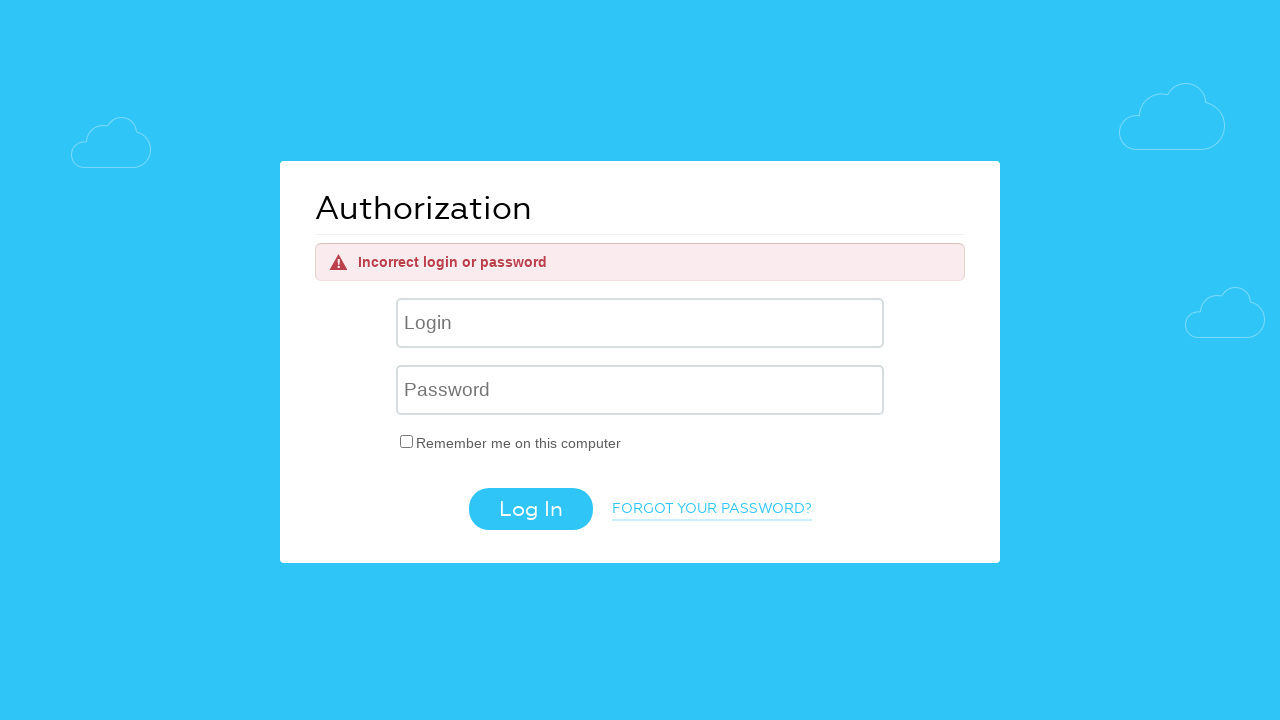

Verified error message matches expected text 'Incorrect login or password'
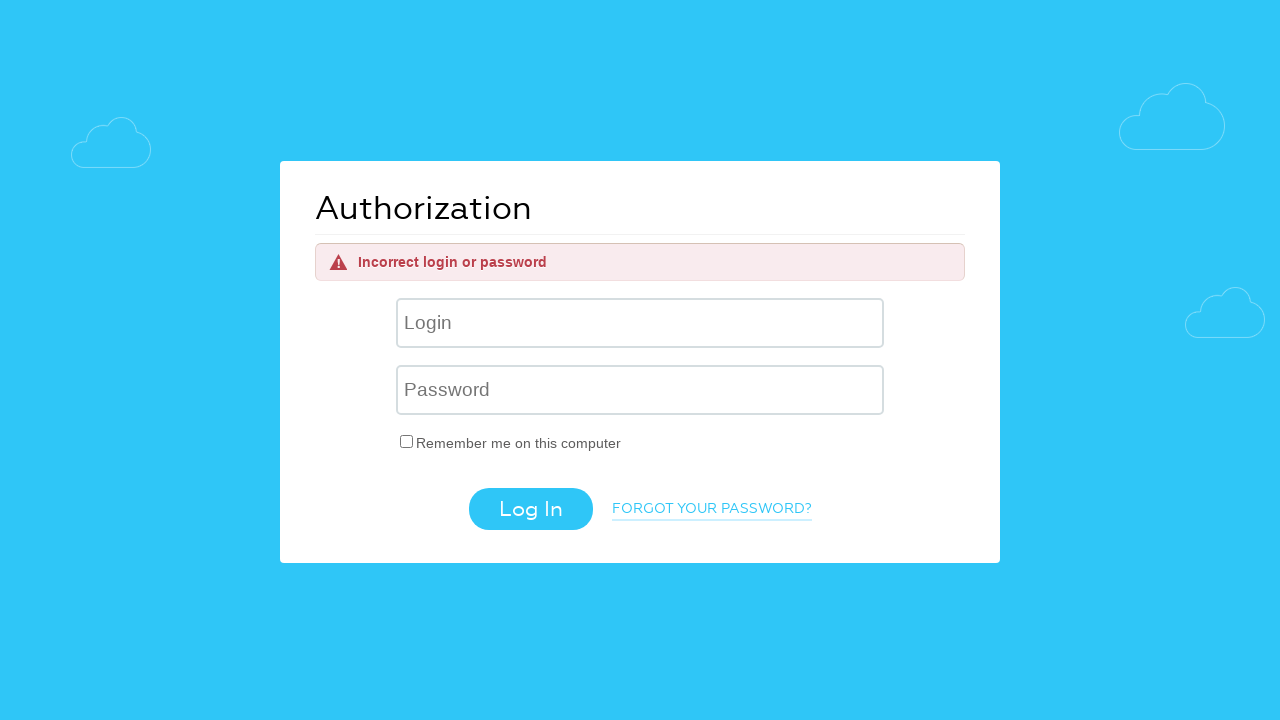

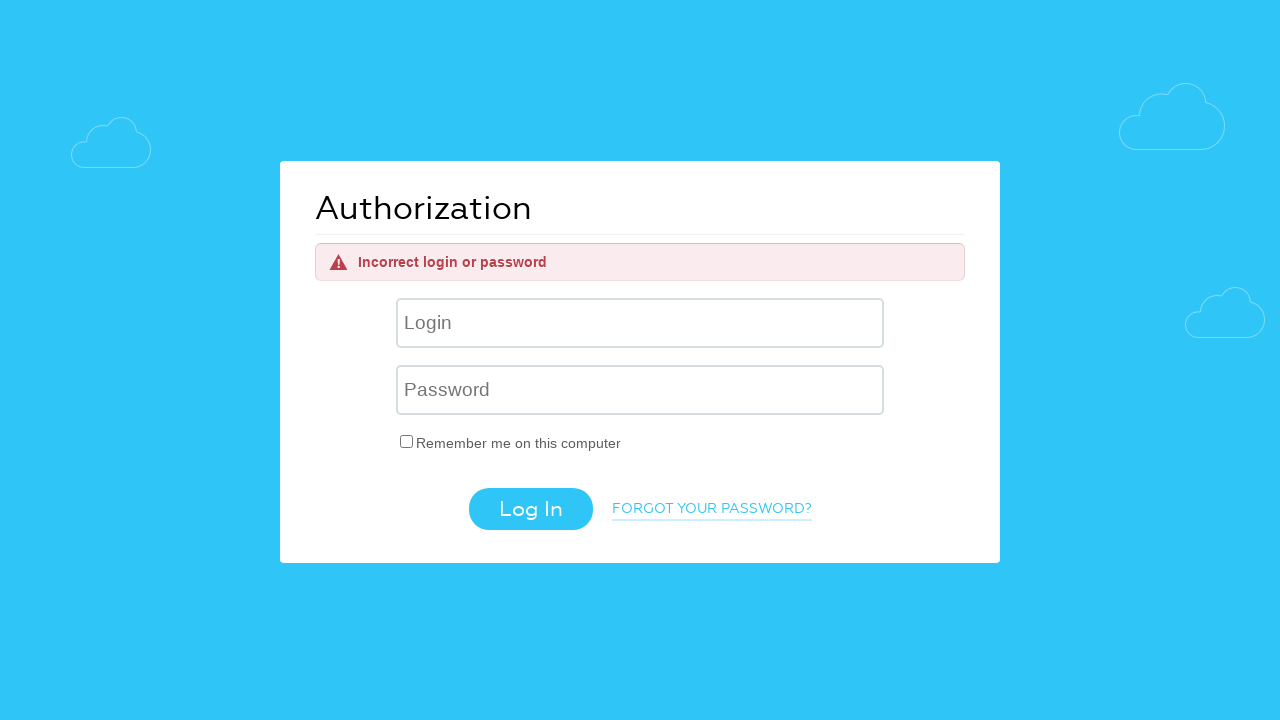